Tests a registration form by filling in personal details including first name, last name, username, email, password, phone number, selecting gender, entering date of birth, and selecting a department from a dropdown.

Starting URL: https://practice.cydeo.com/registration_form

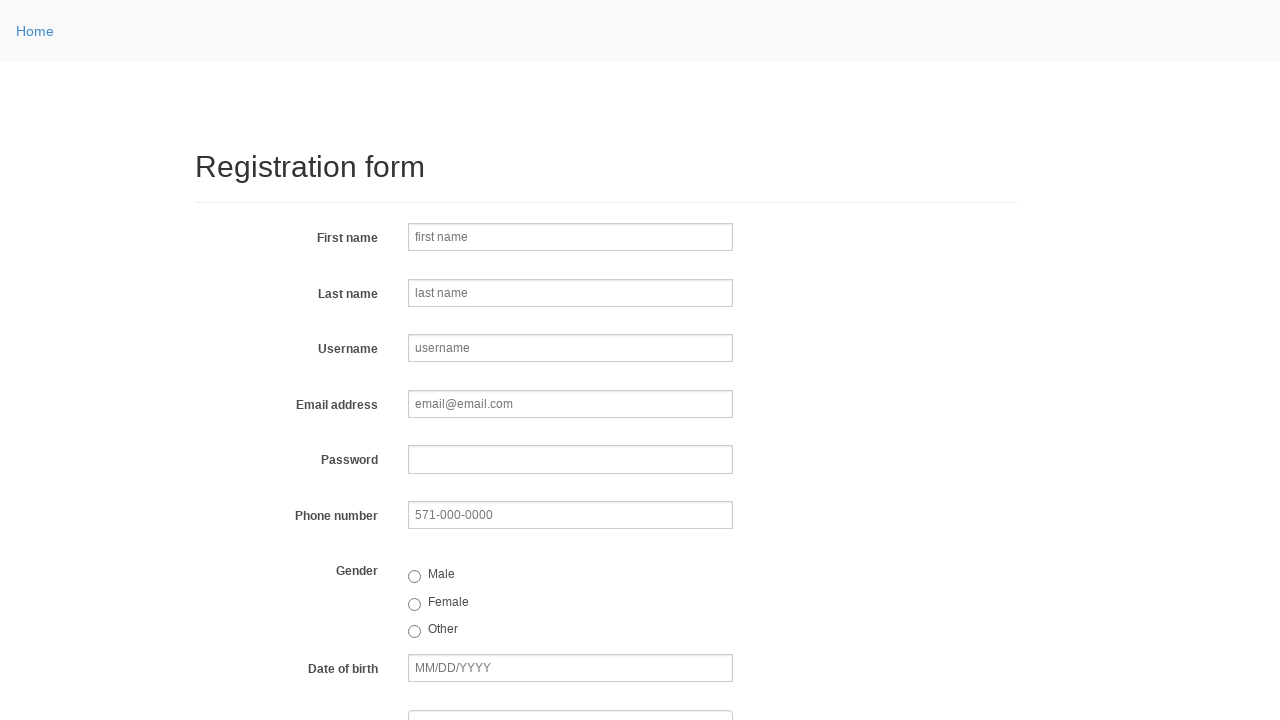

Filled first name field with 'Jennifer' on input[name='firstname']
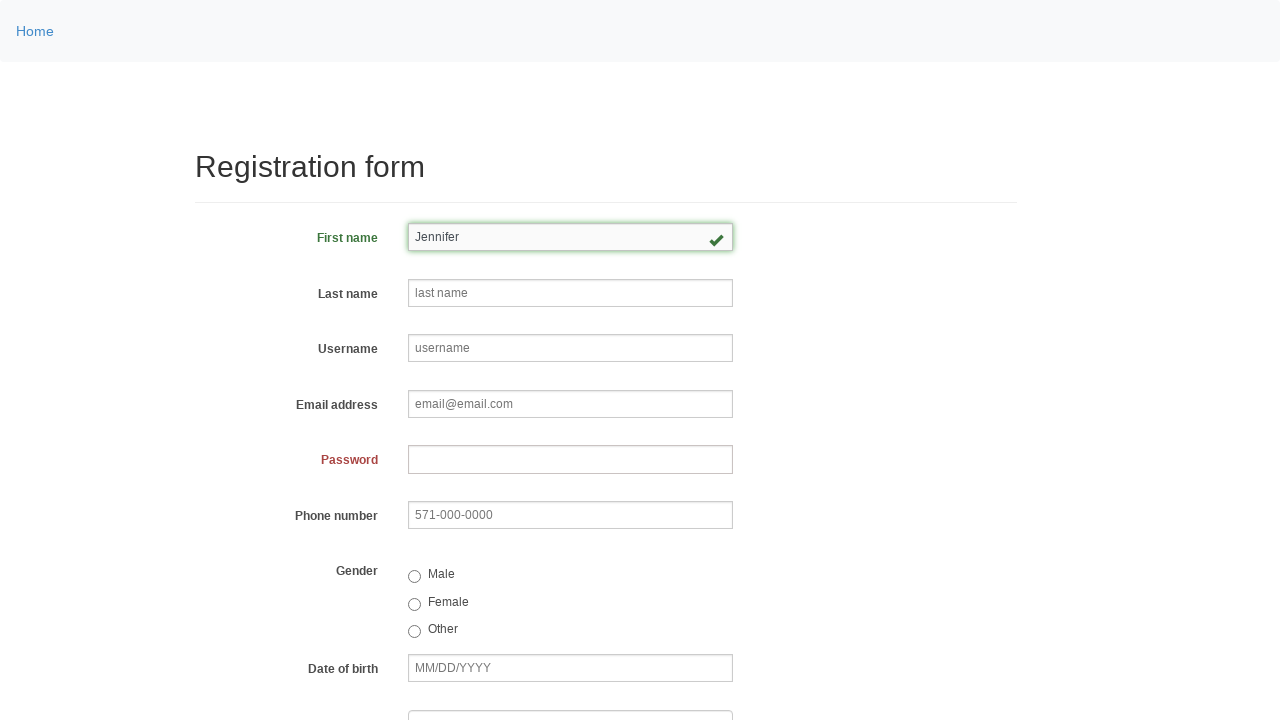

Filled last name field with 'Martinez' on input[name='lastname']
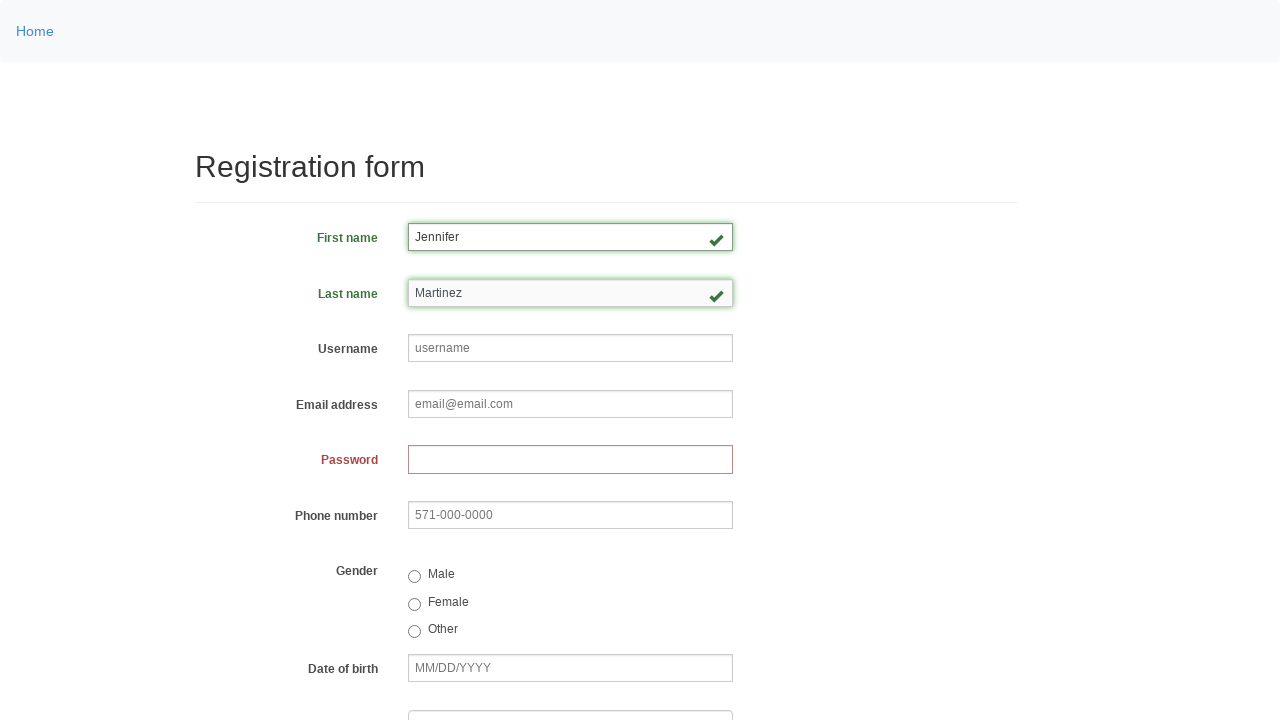

Filled username field with 'helpdesk456' on input[name='username']
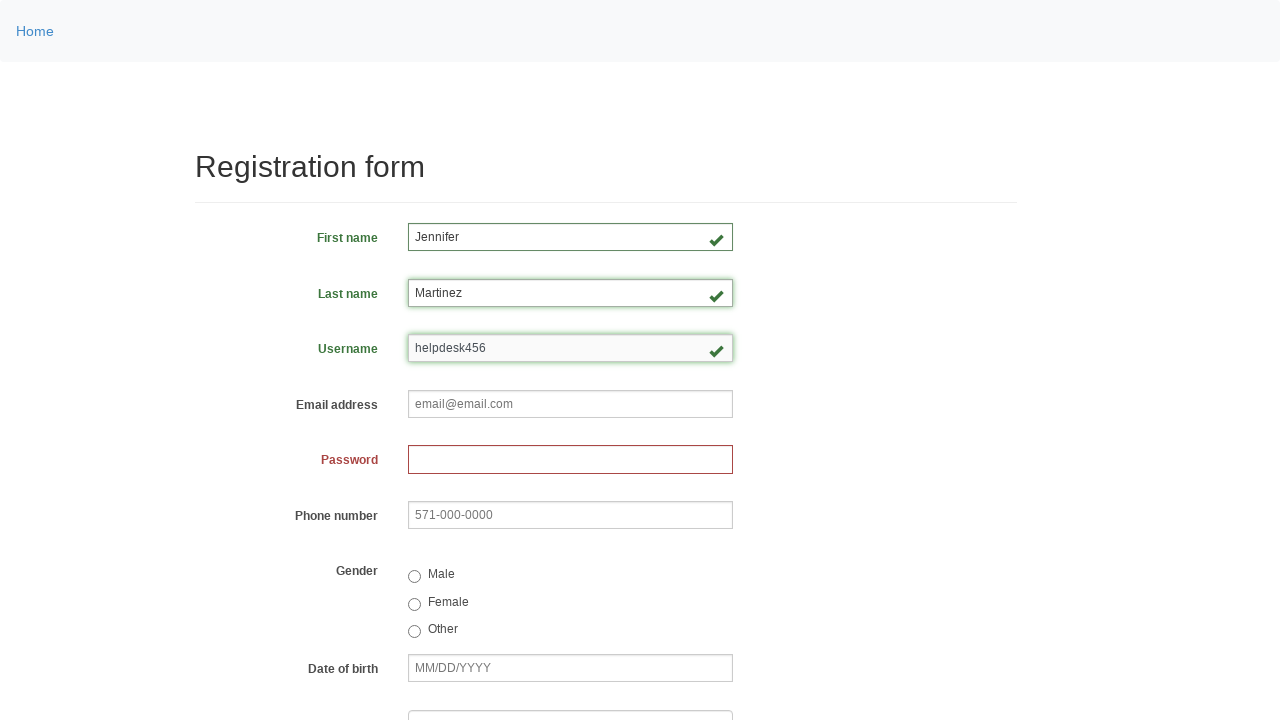

Filled email field with 'helpdesk456@email.com' on input[name='email']
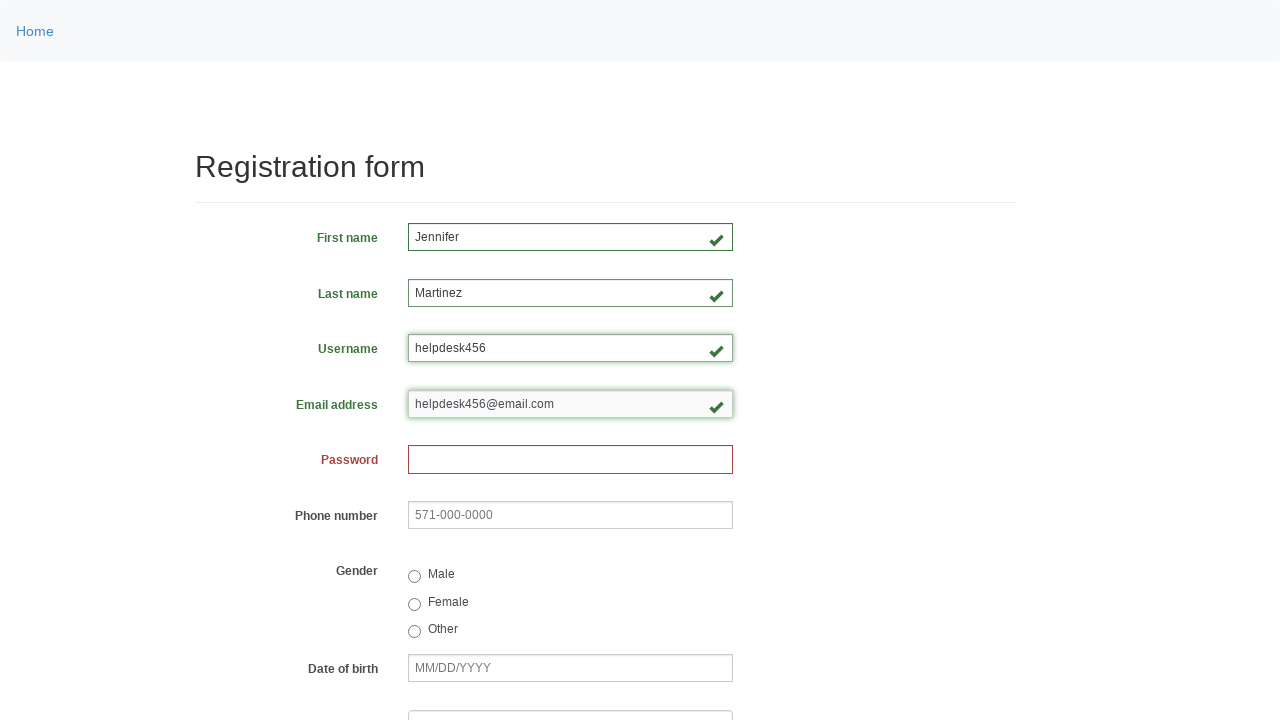

Filled password field with generated password on input[name='password']
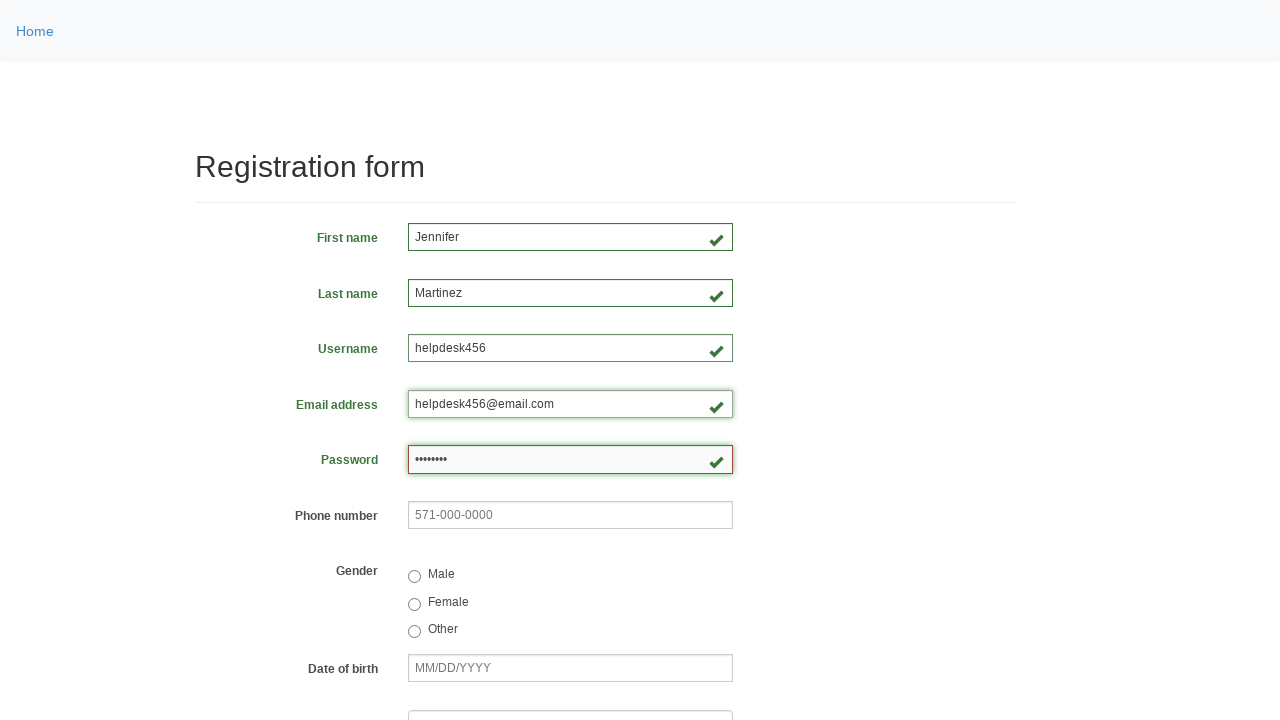

Filled phone number field with '970-905-3139' on input[name='phone']
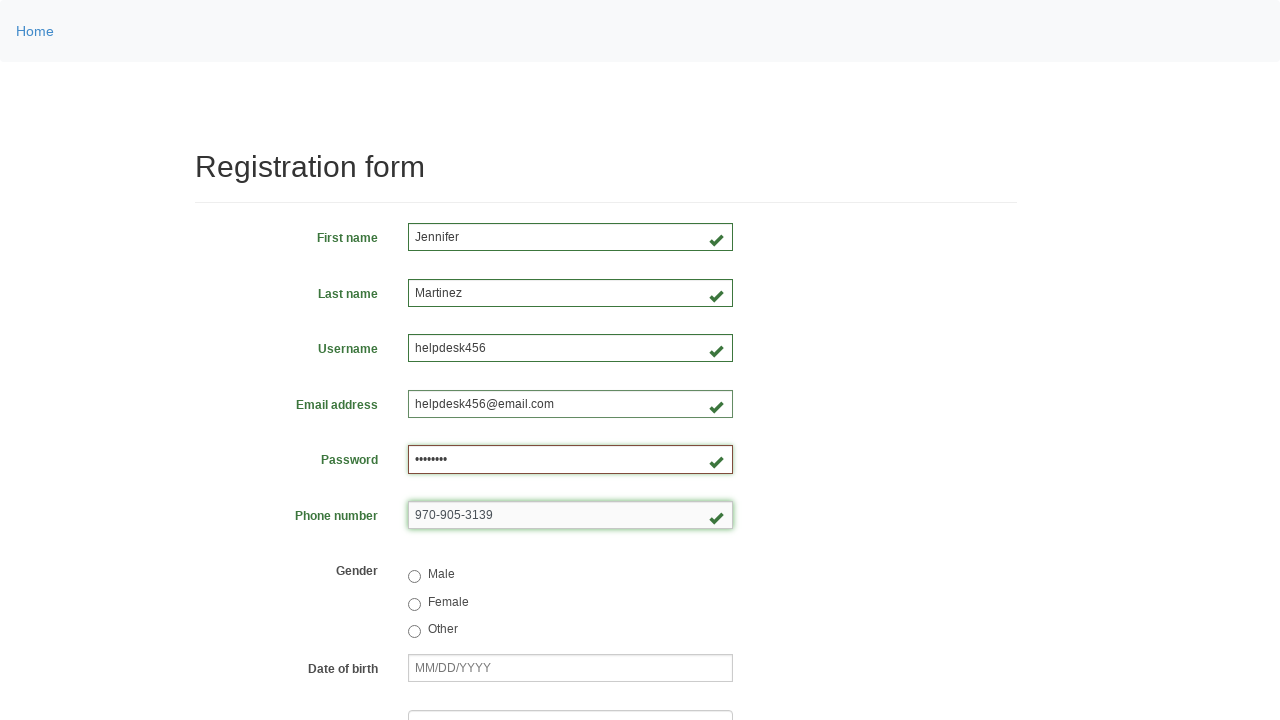

Selected female gender option at (414, 604) on input[value='female']
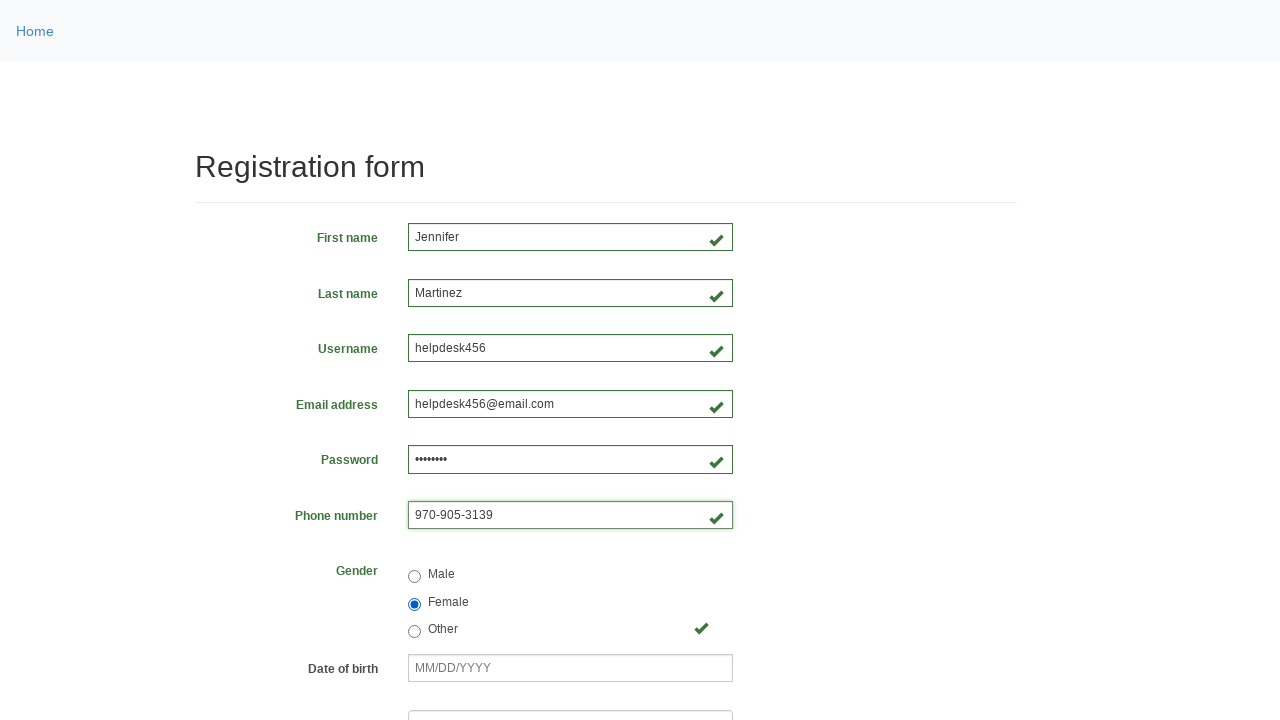

Filled date of birth field with '03/08/2000' on input[name='birthday']
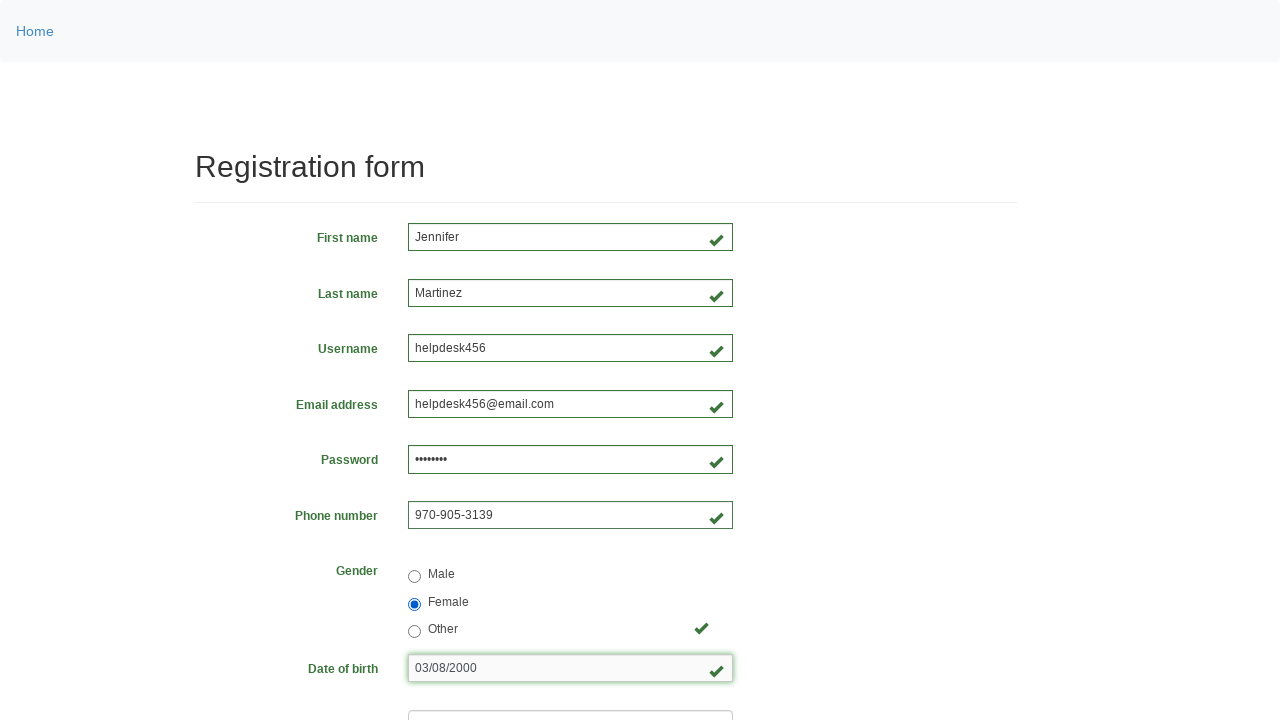

Selected department from dropdown at index 6 on select[name='department']
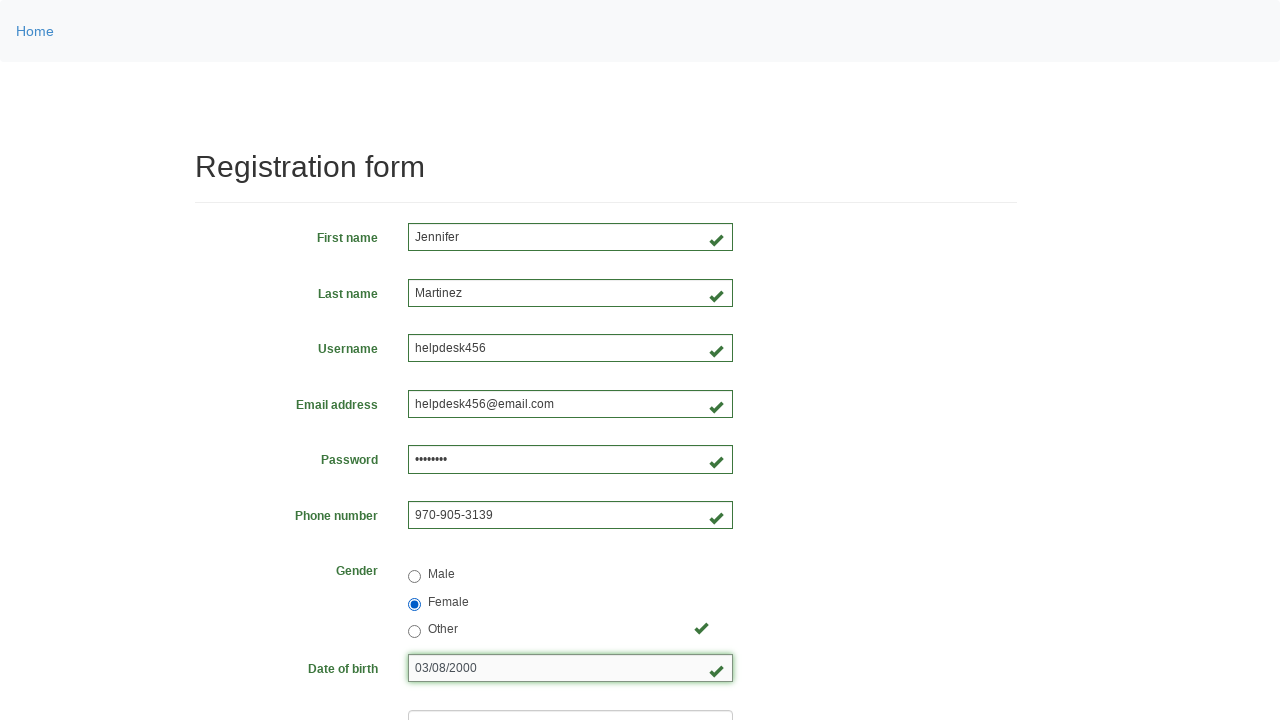

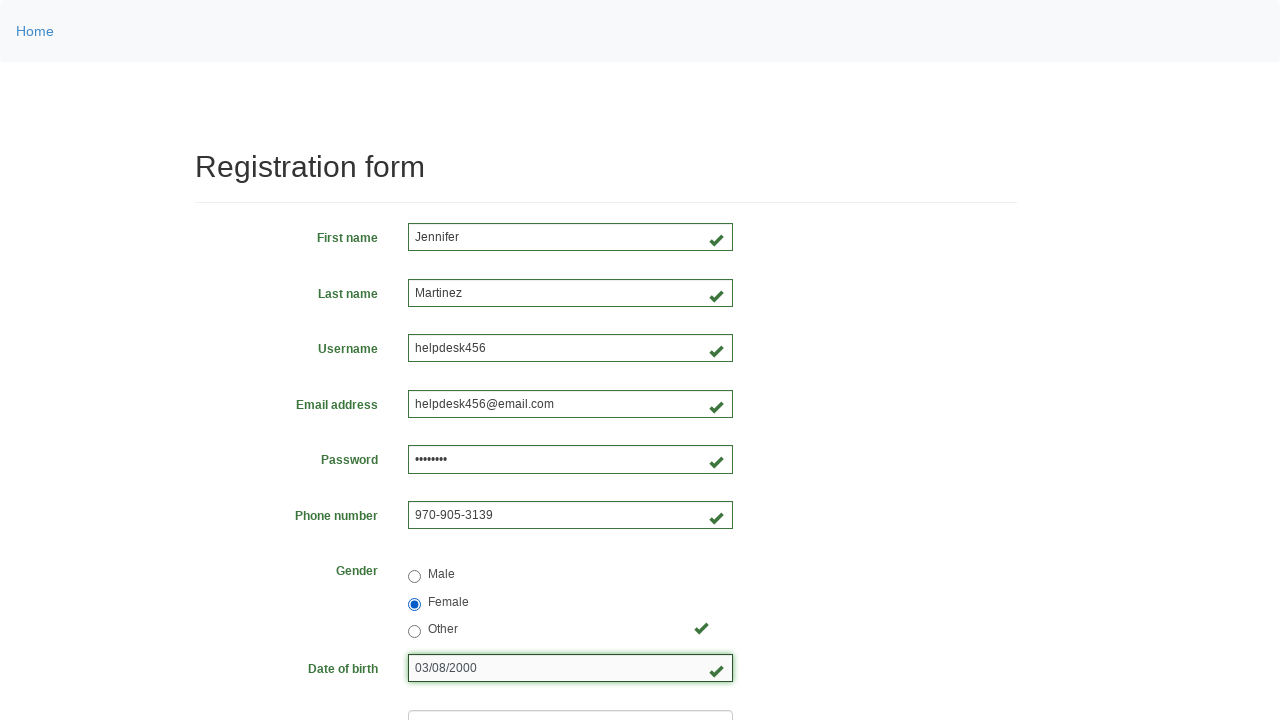